Clicks on App Store link and verifies navigation to the iOS app store page

Starting URL: https://sushihouse.by/catalog/sushi-i-rolly/#

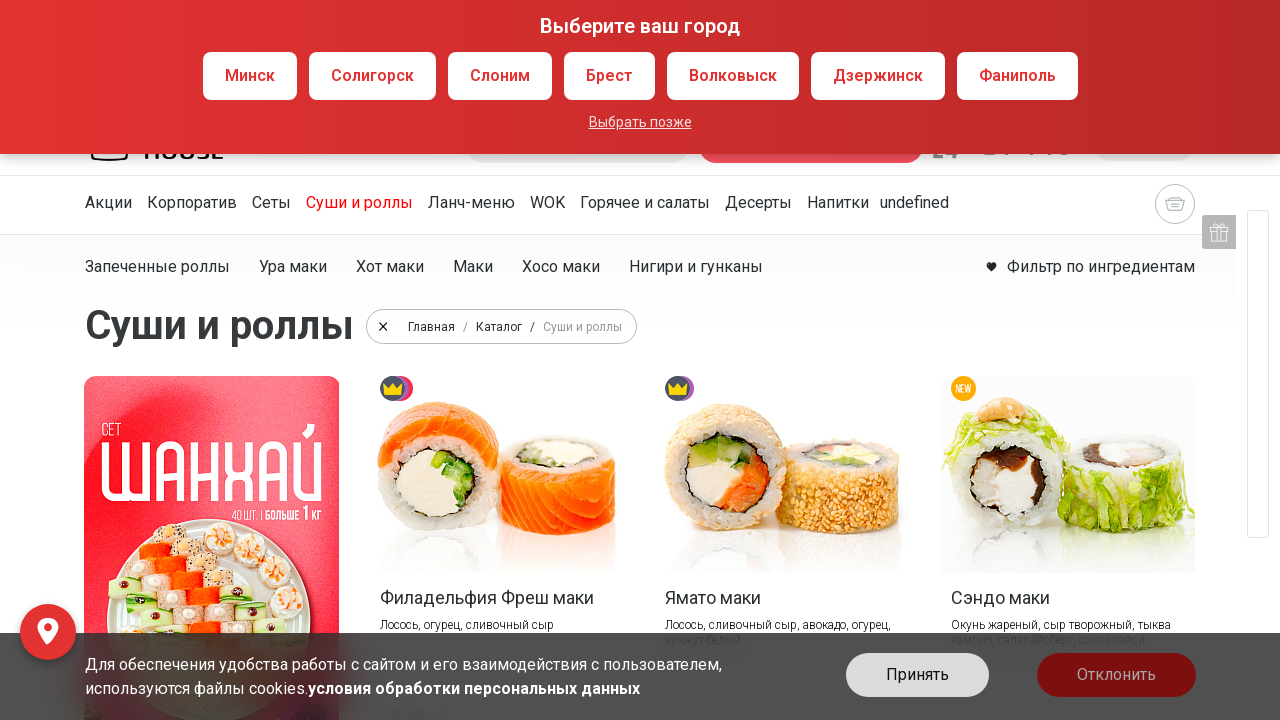

Waited 2 seconds before clicking App Store link
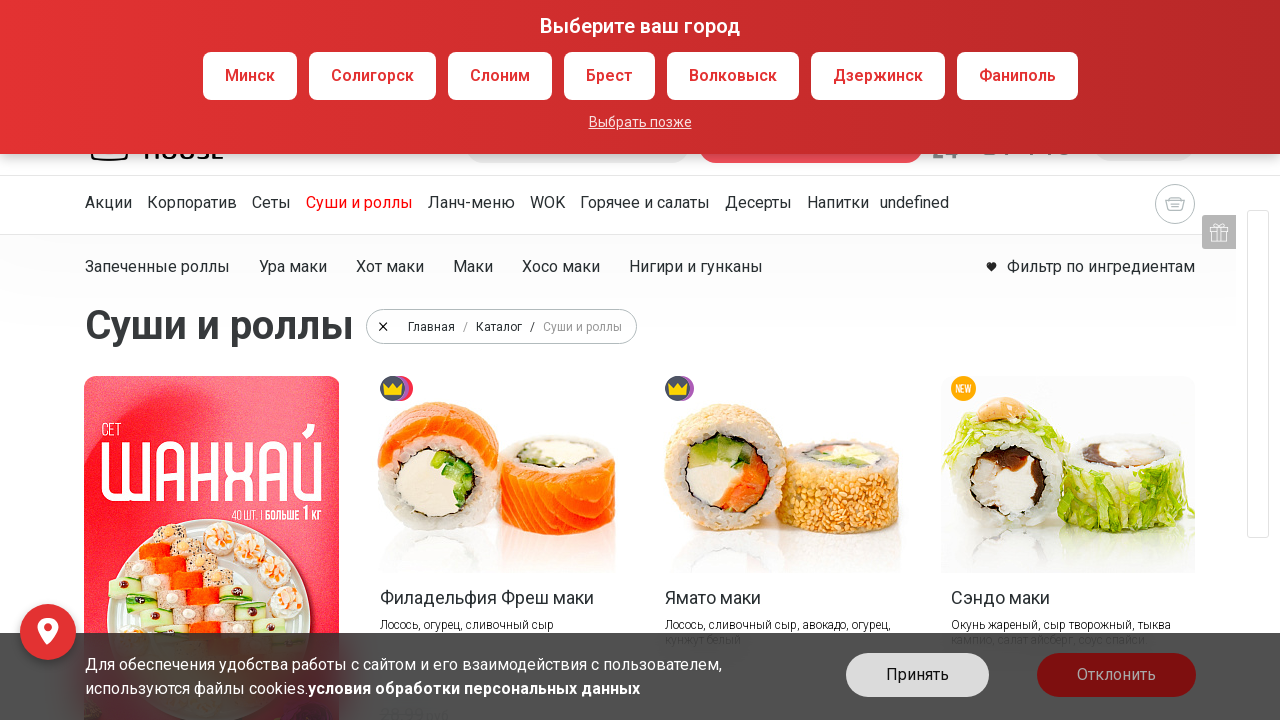

Clicked on iOS App Store icon at (1002, 515) on .icon-mob.mob-icon-ios
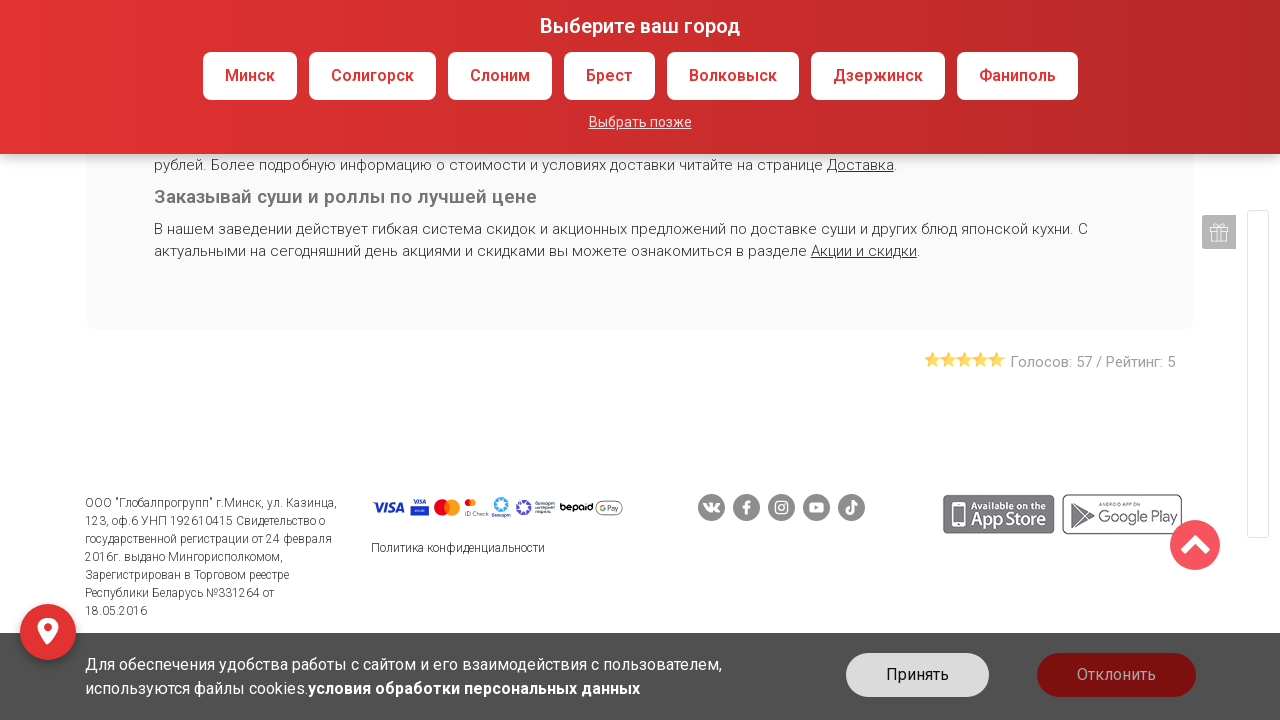

Retrieved newly opened App Store page
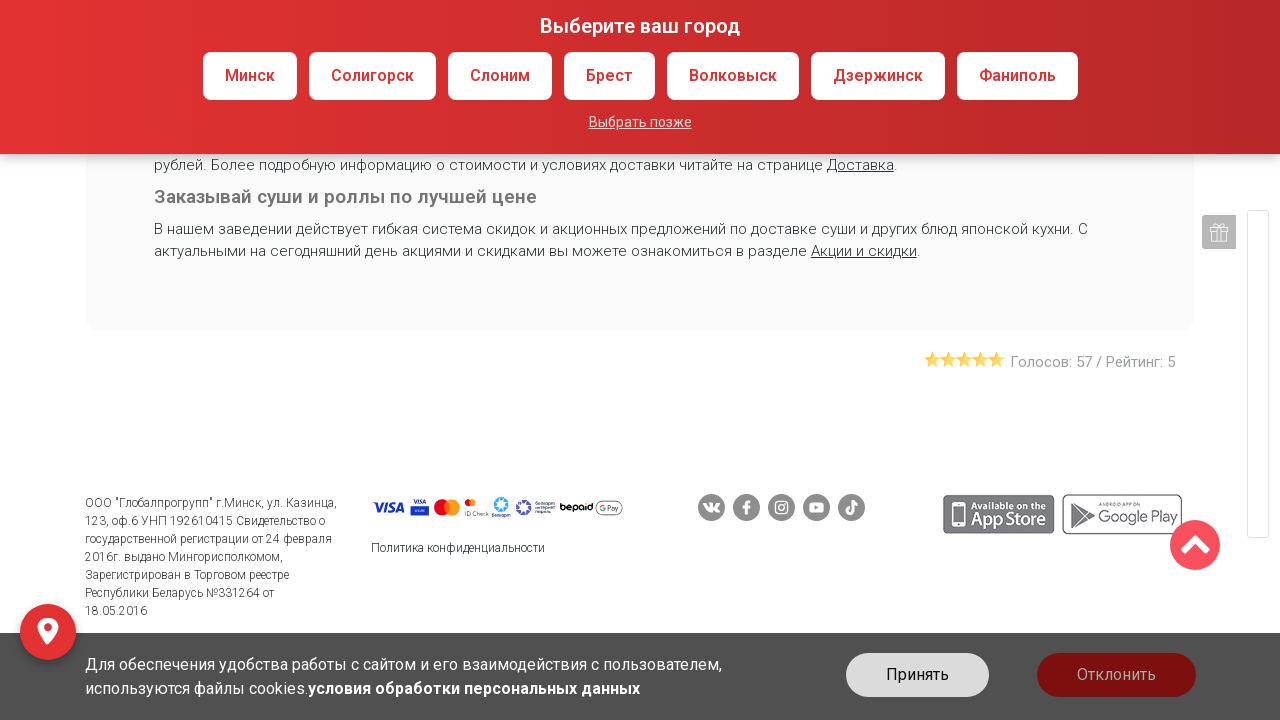

App Store page fully loaded
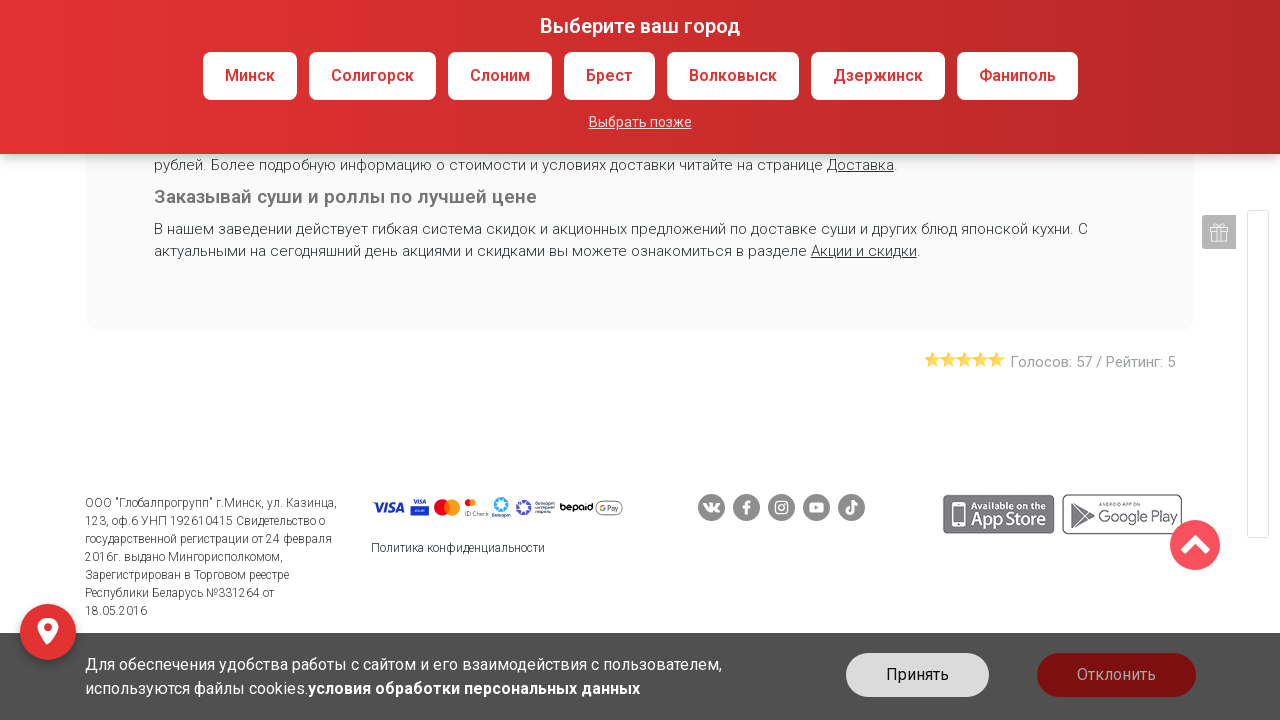

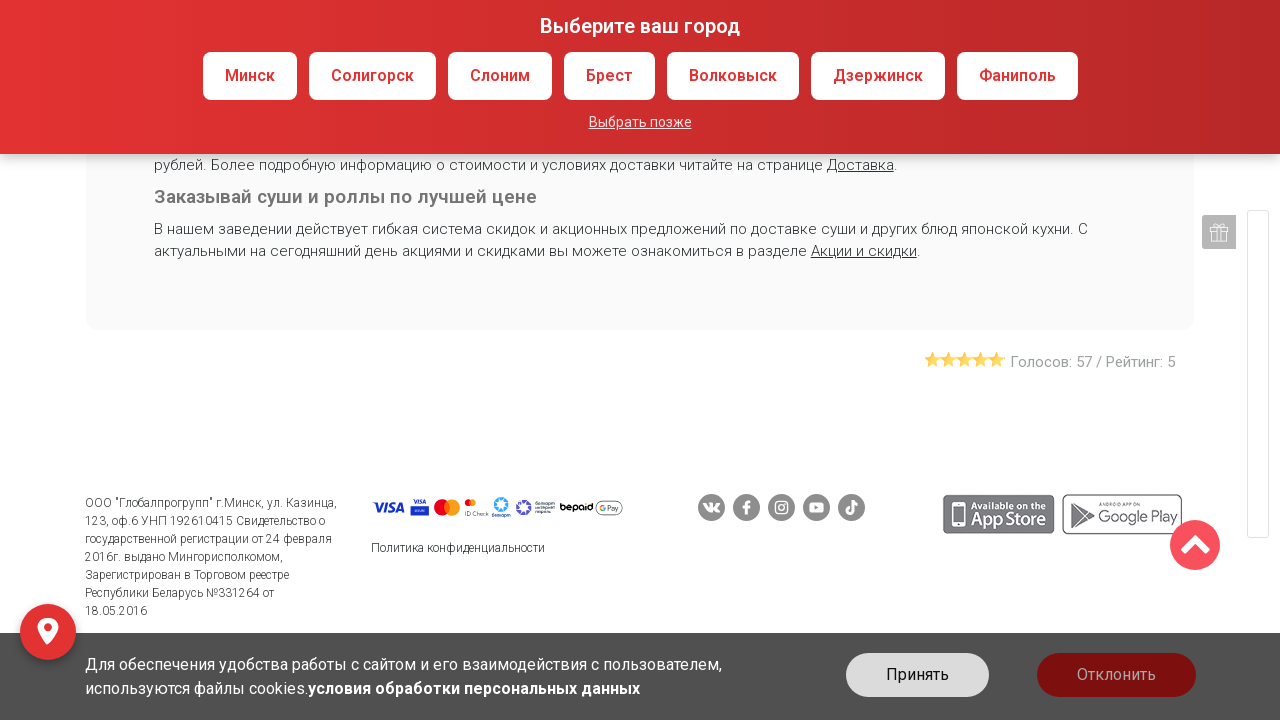